Navigates to Ant Design tooltip component documentation page and waits for it to load

Starting URL: https://ant.design/components/tooltip-cn

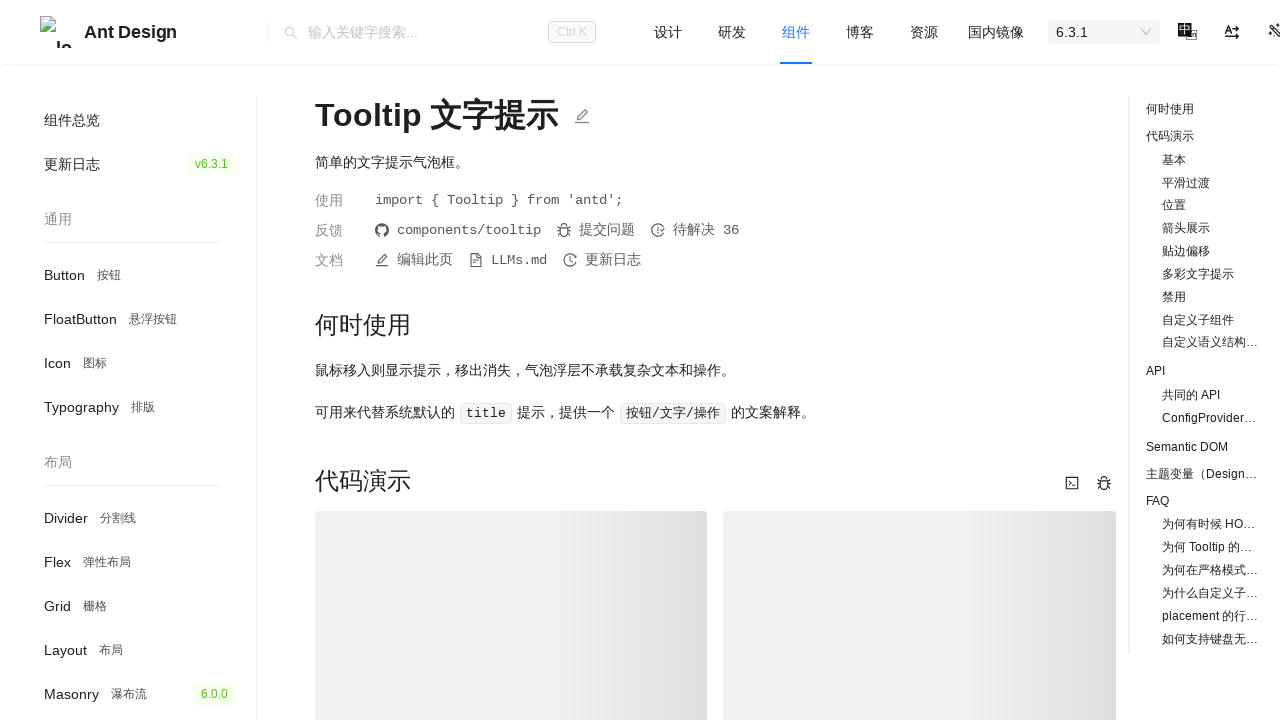

Set viewport size to 1920x1080
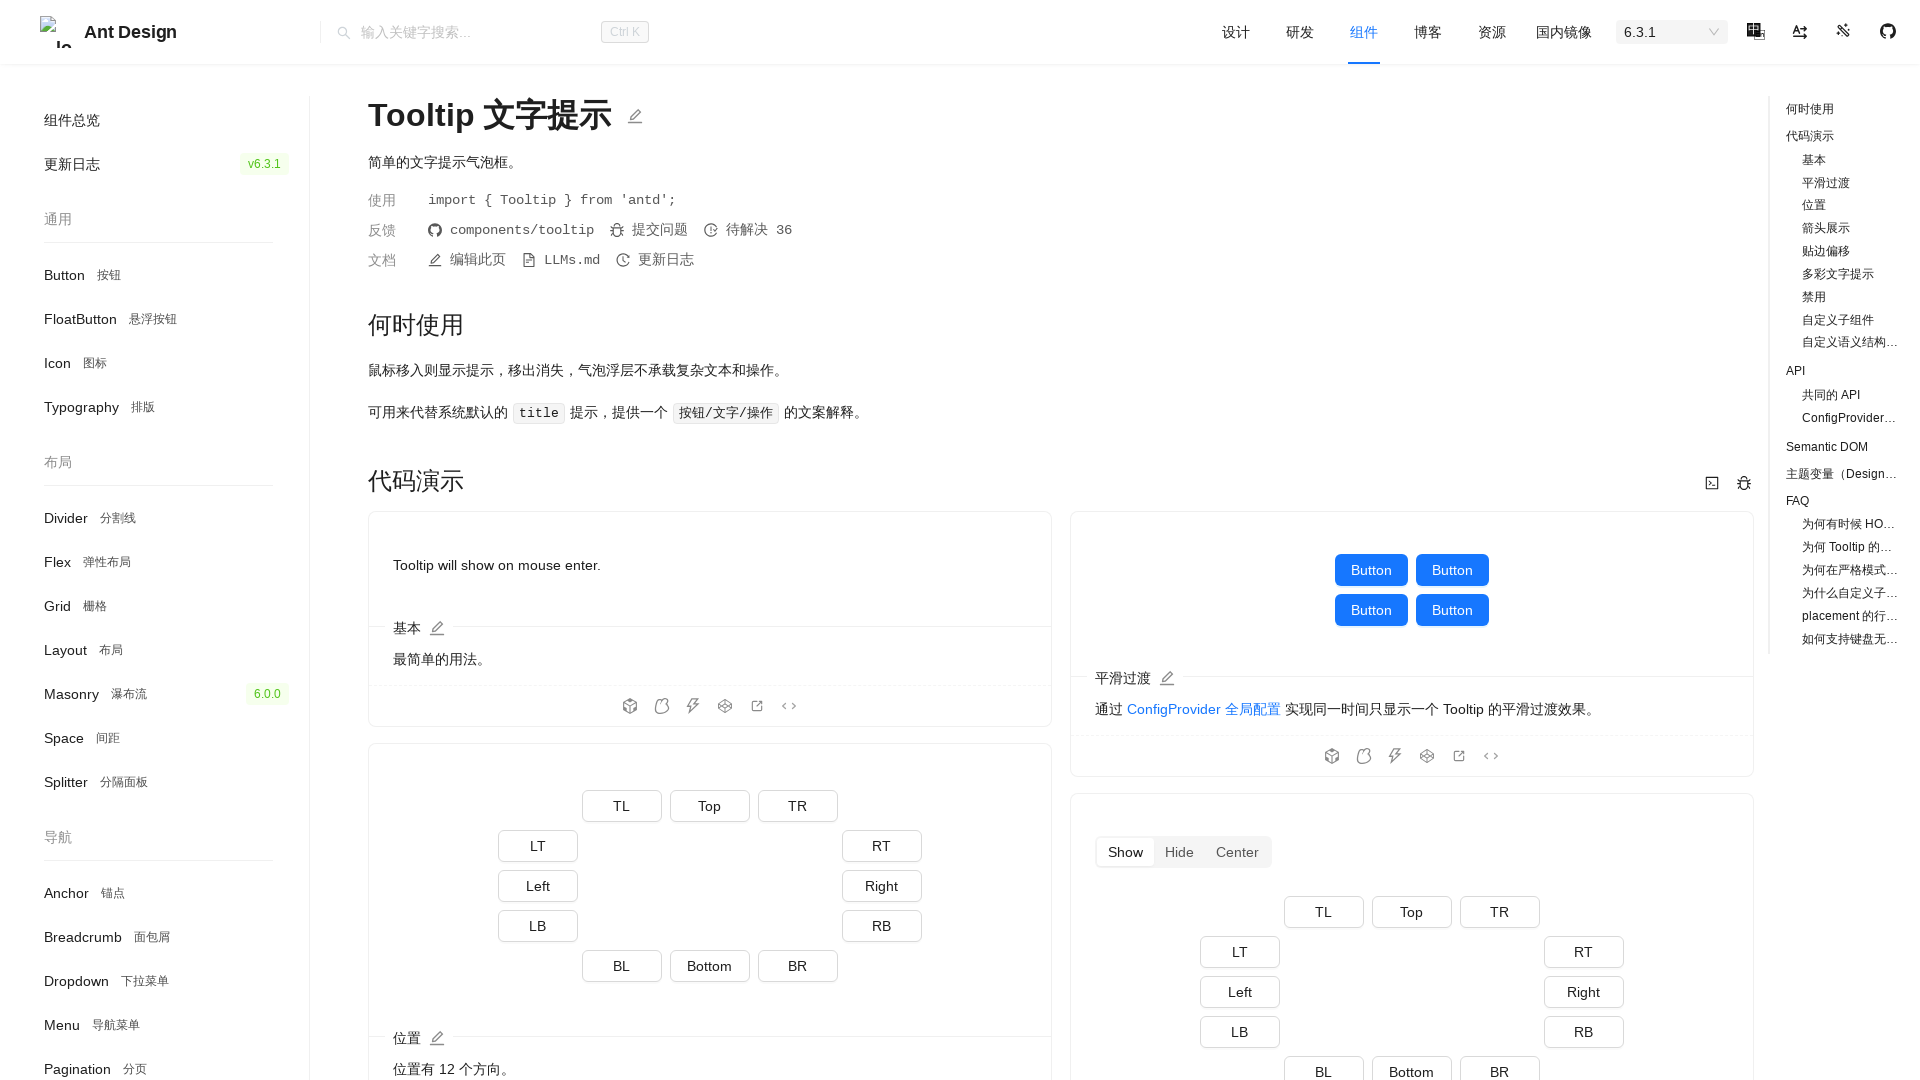

Ant Design tooltip component documentation page loaded
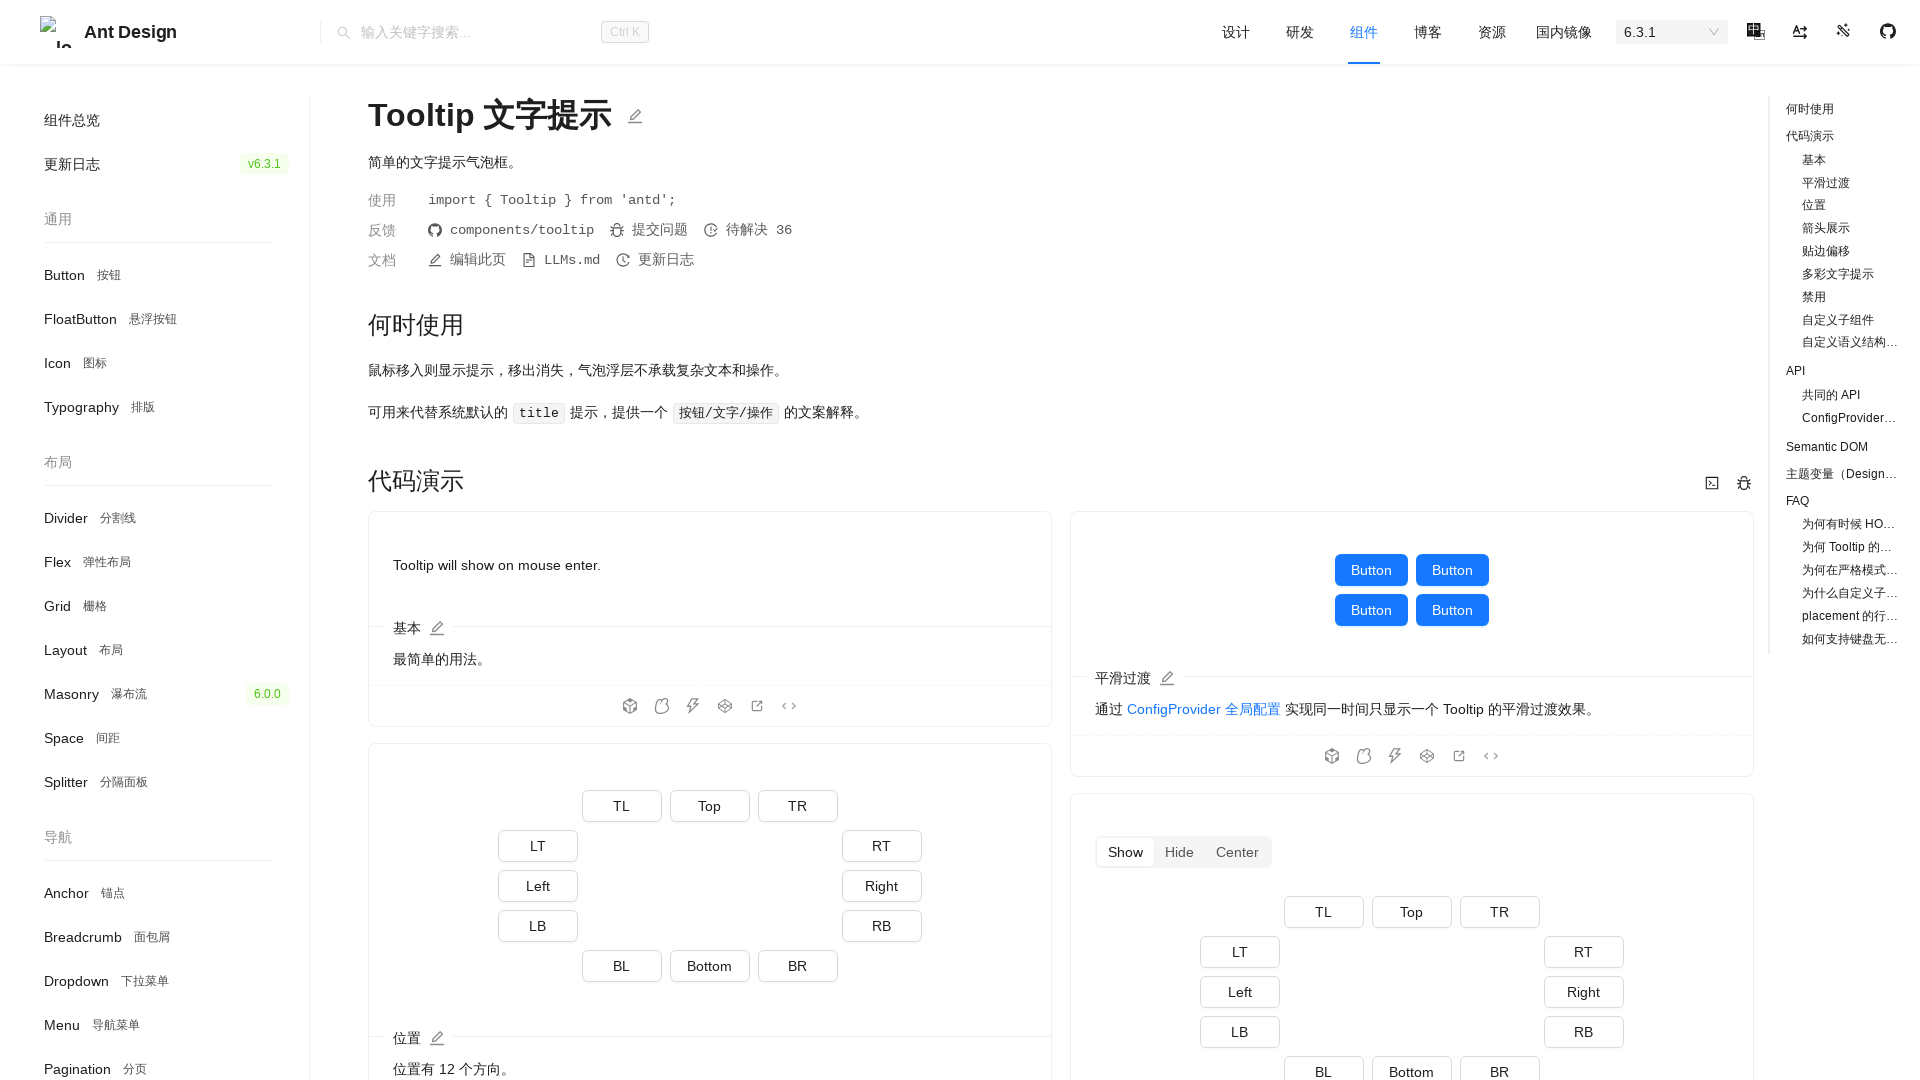

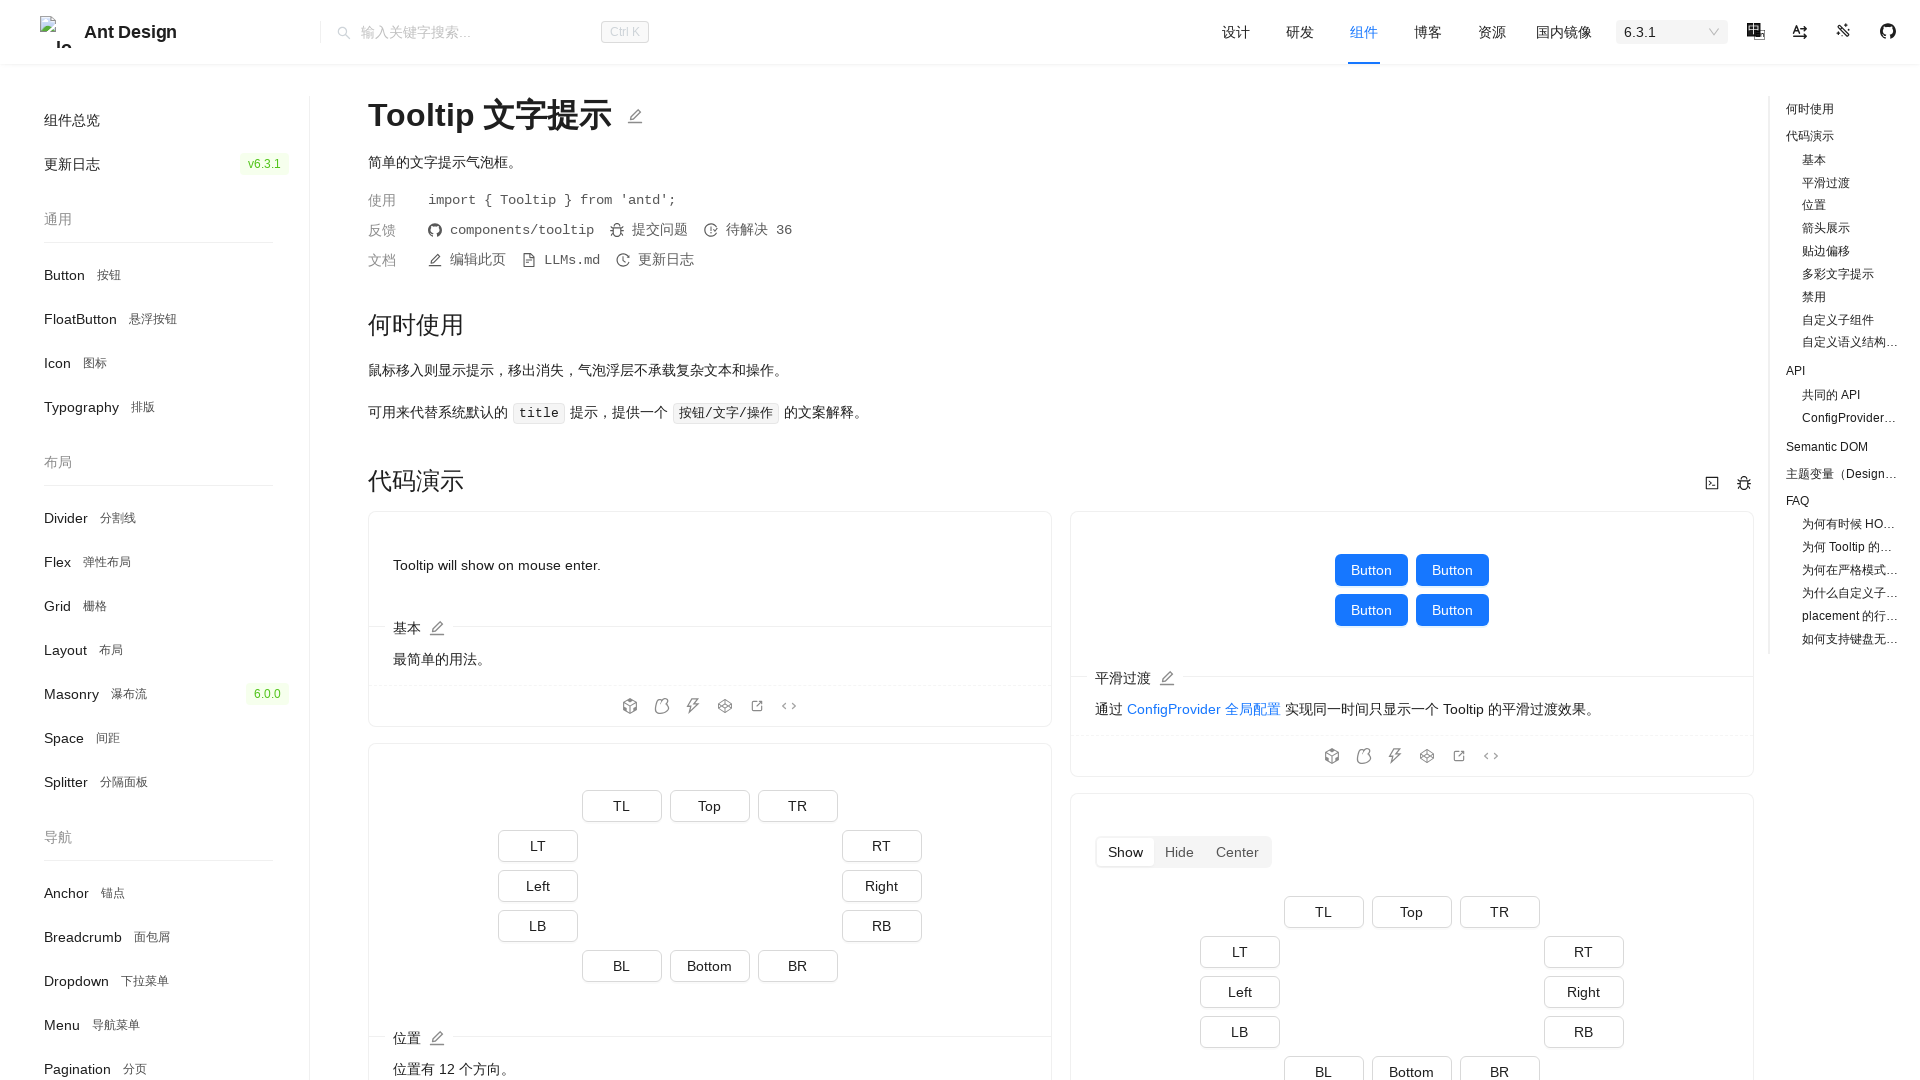